Tests handling of JavaScript alerts, confirmations, and prompts by accepting, dismissing, and entering text into different types of alerts

Starting URL: https://the-internet.herokuapp.com/javascript_alerts

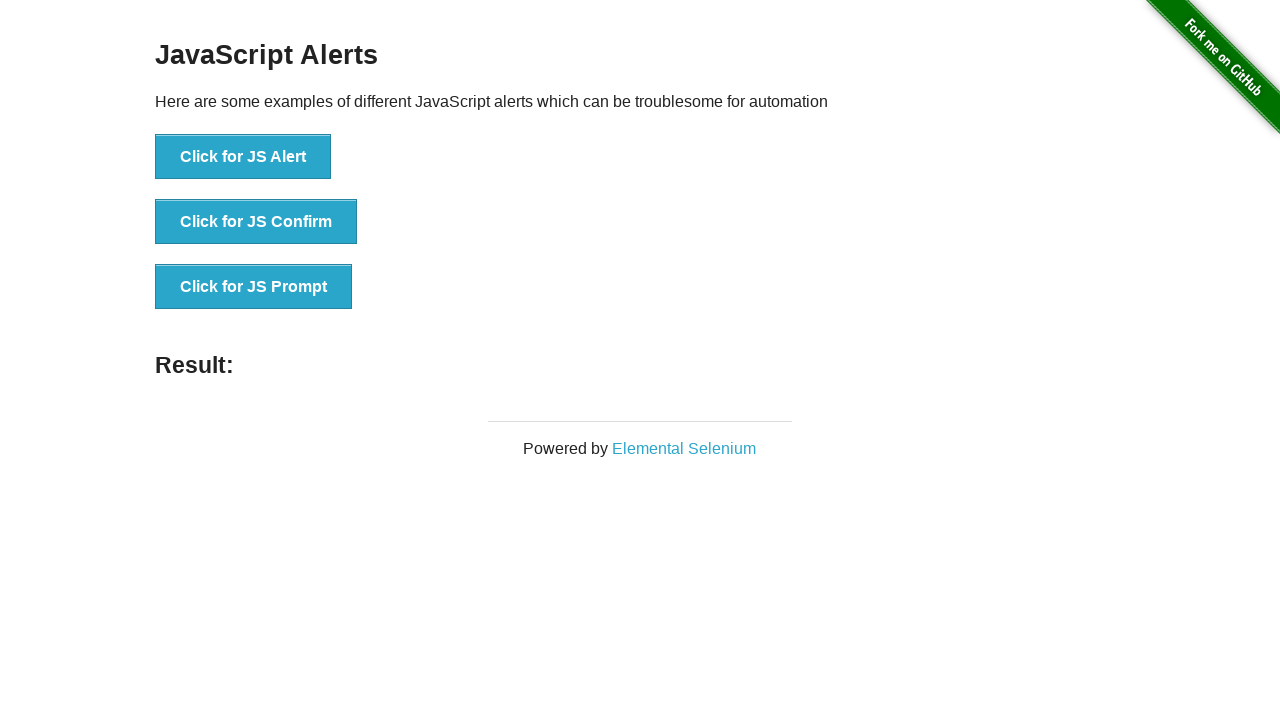

Clicked button to trigger simple alert at (243, 157) on xpath=//button[@onclick='jsAlert()']
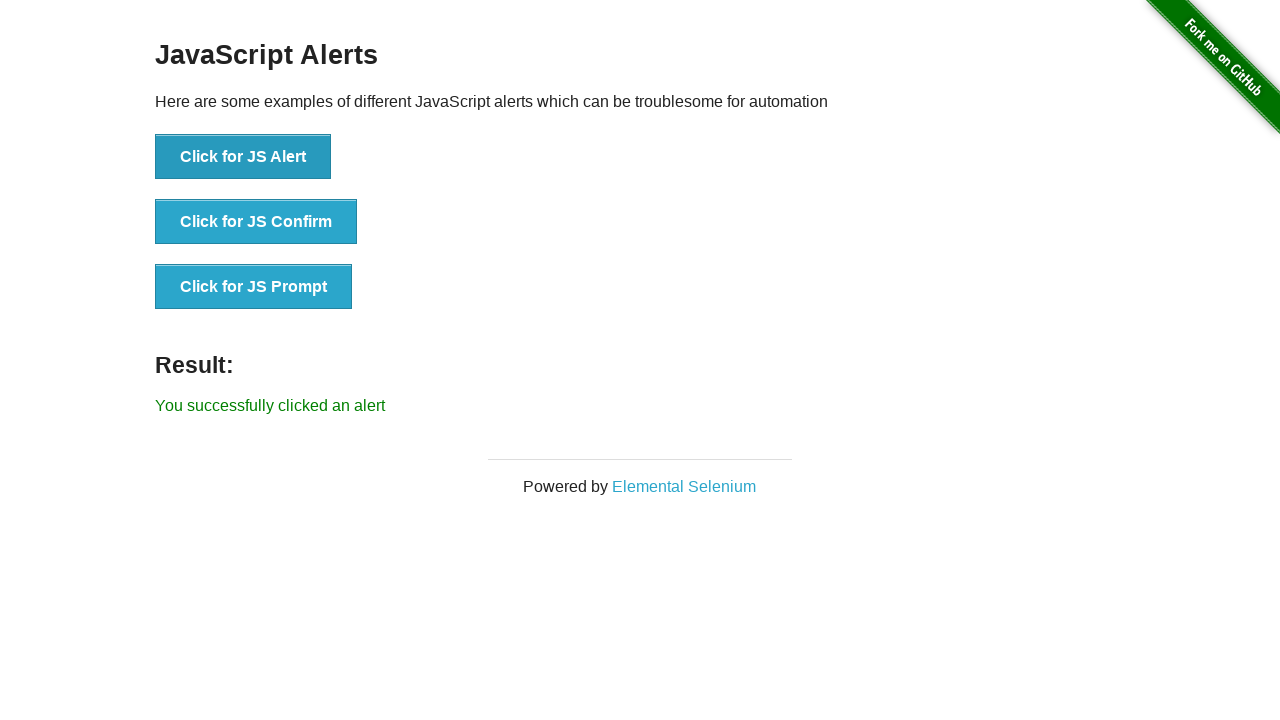

Set up dialog handler to accept alerts
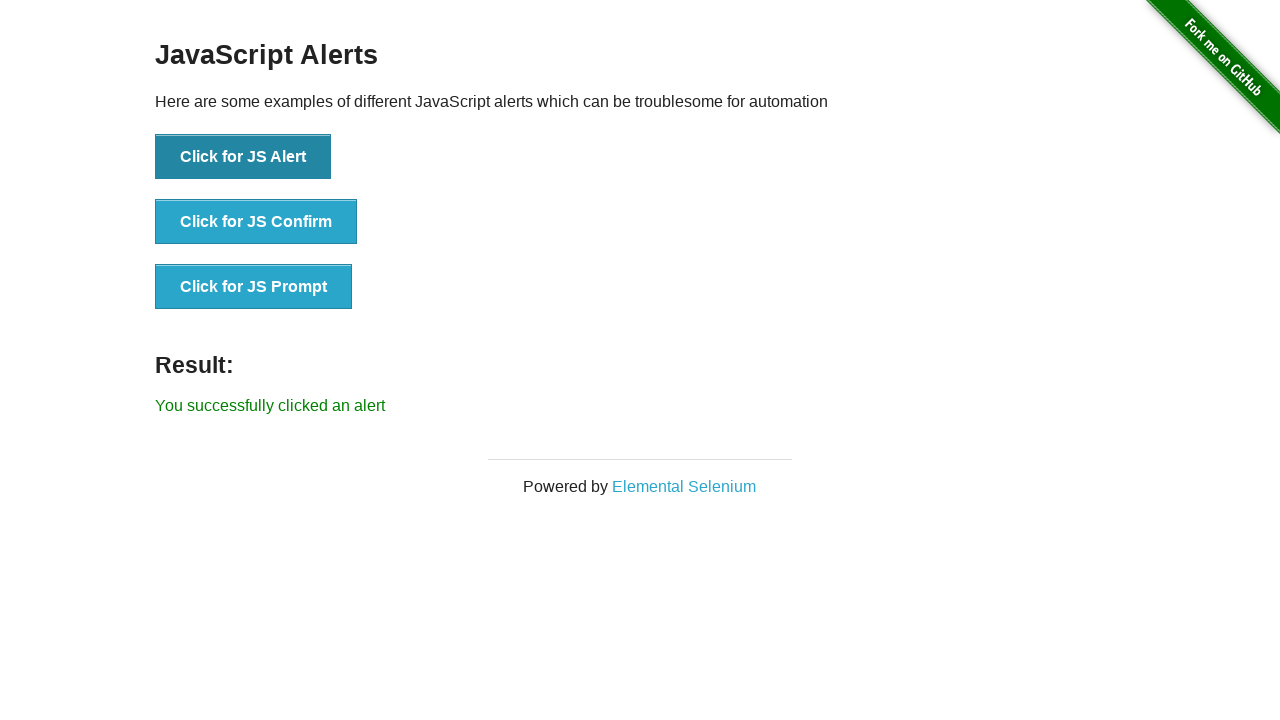

Waited for alert to be processed
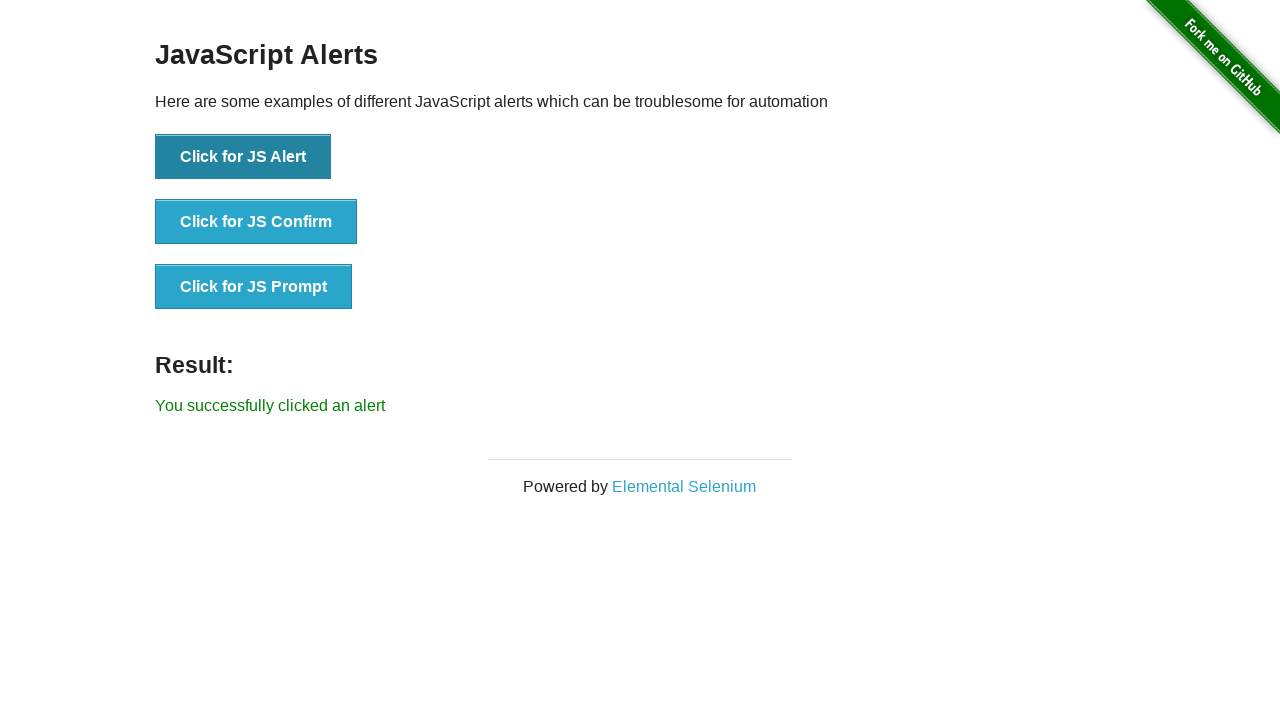

Clicked button to trigger confirmation dialog at (256, 222) on xpath=//button[@onclick='jsConfirm()']
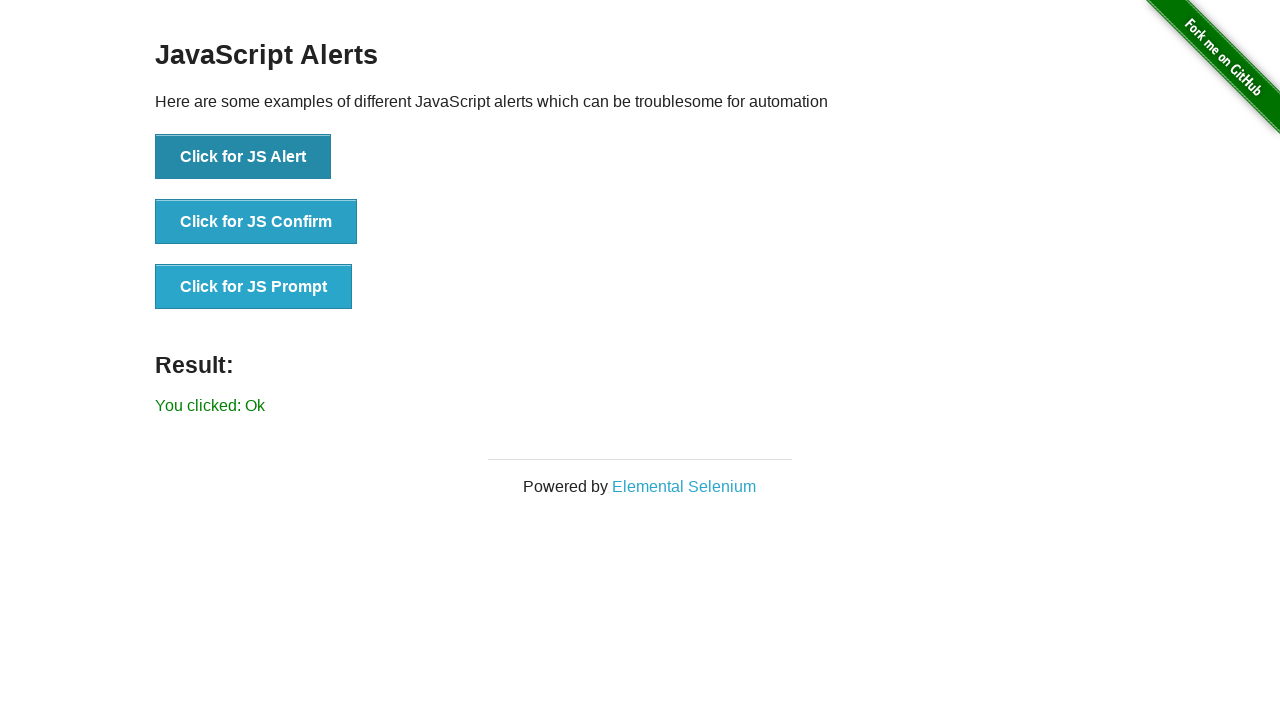

Set up dialog handler to dismiss confirmation
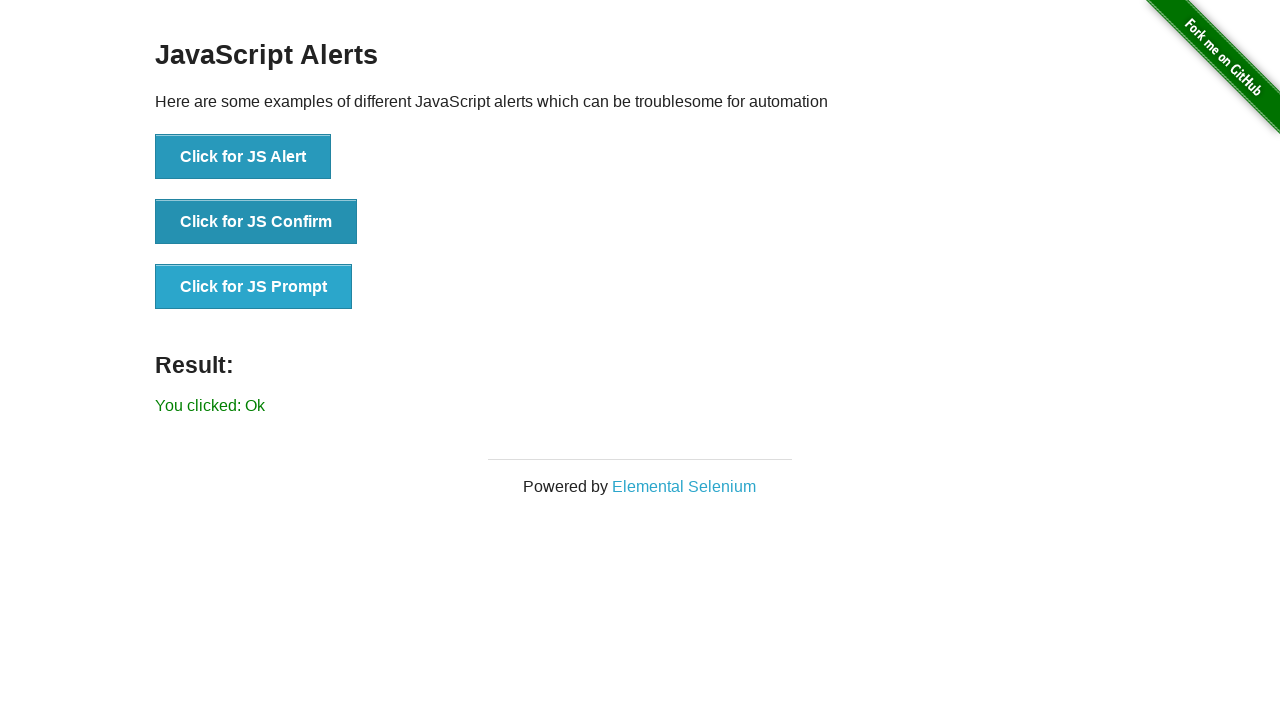

Waited for confirmation dialog to be dismissed
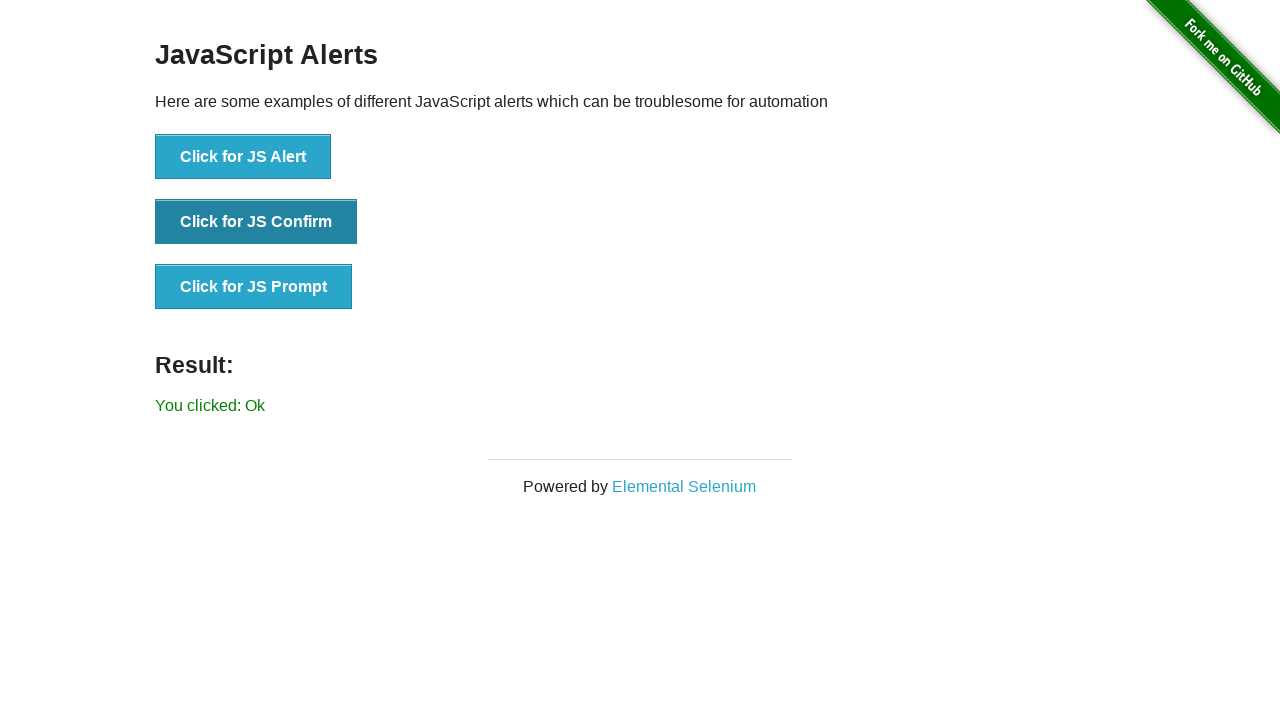

Clicked button to trigger prompt dialog at (254, 287) on xpath=//button[@onclick='jsPrompt()']
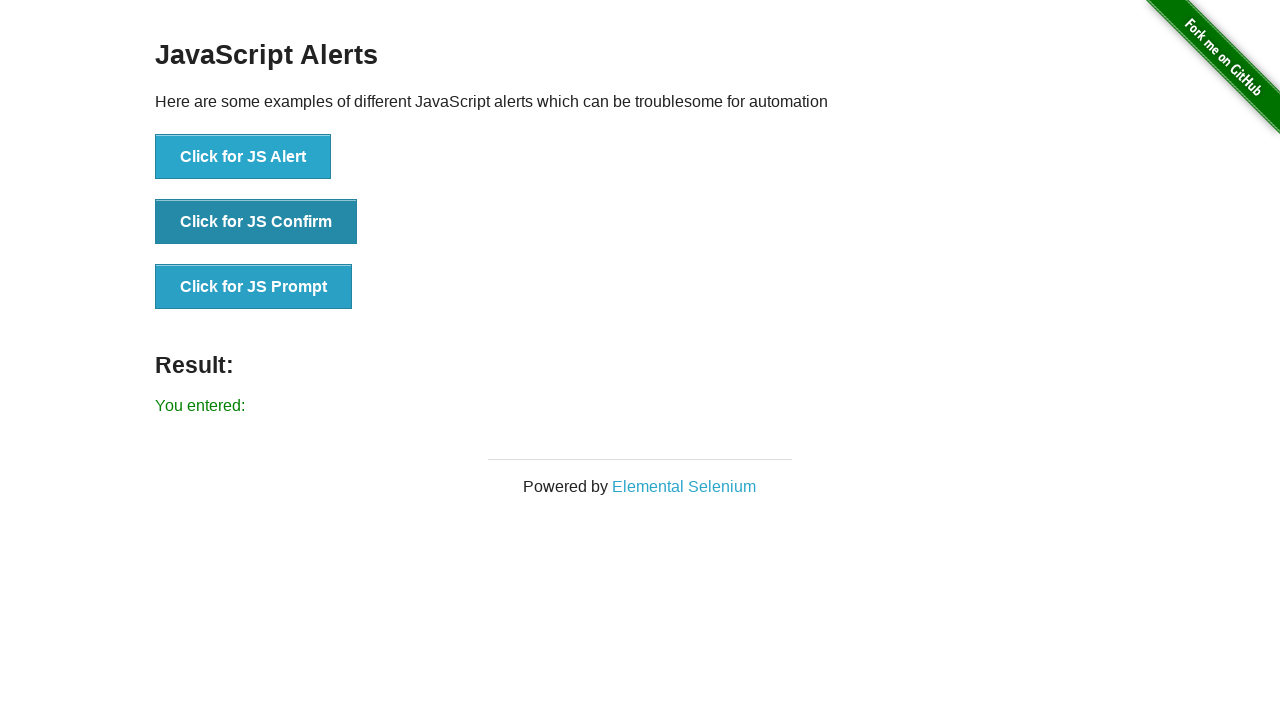

Set up dialog handler to accept prompt with 'Hello' text
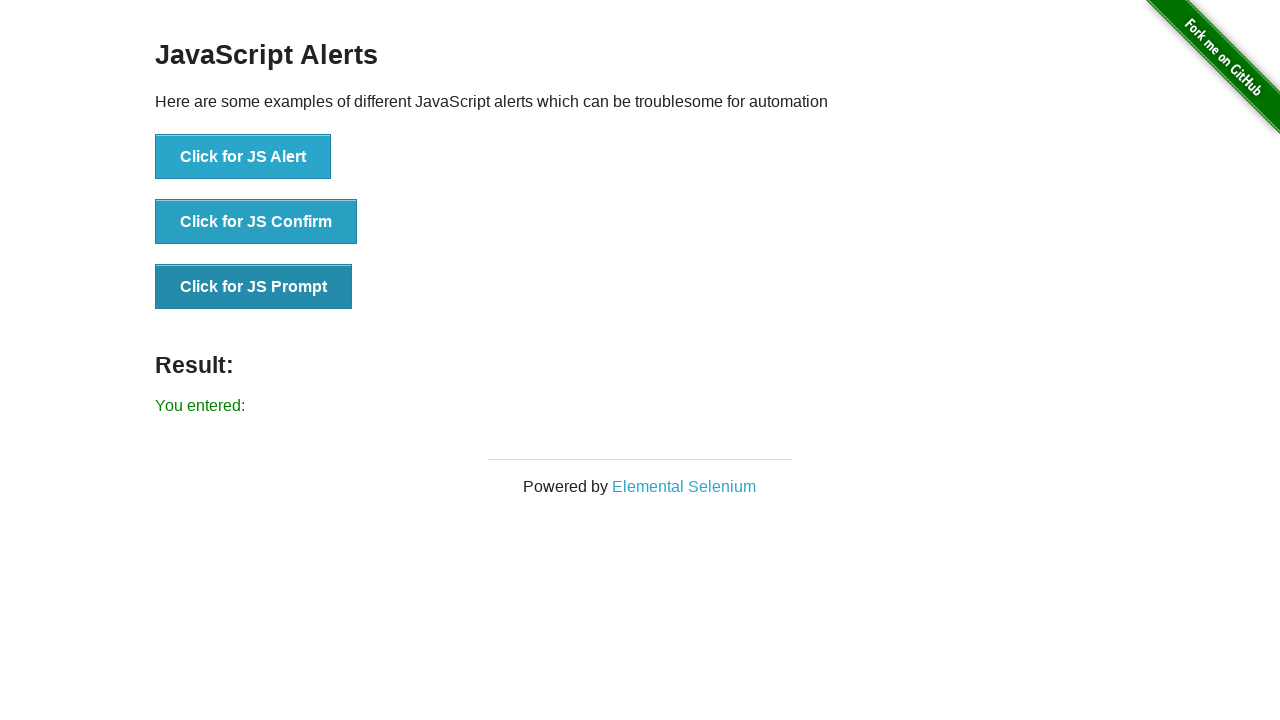

Waited for prompt dialog to be accepted with text input
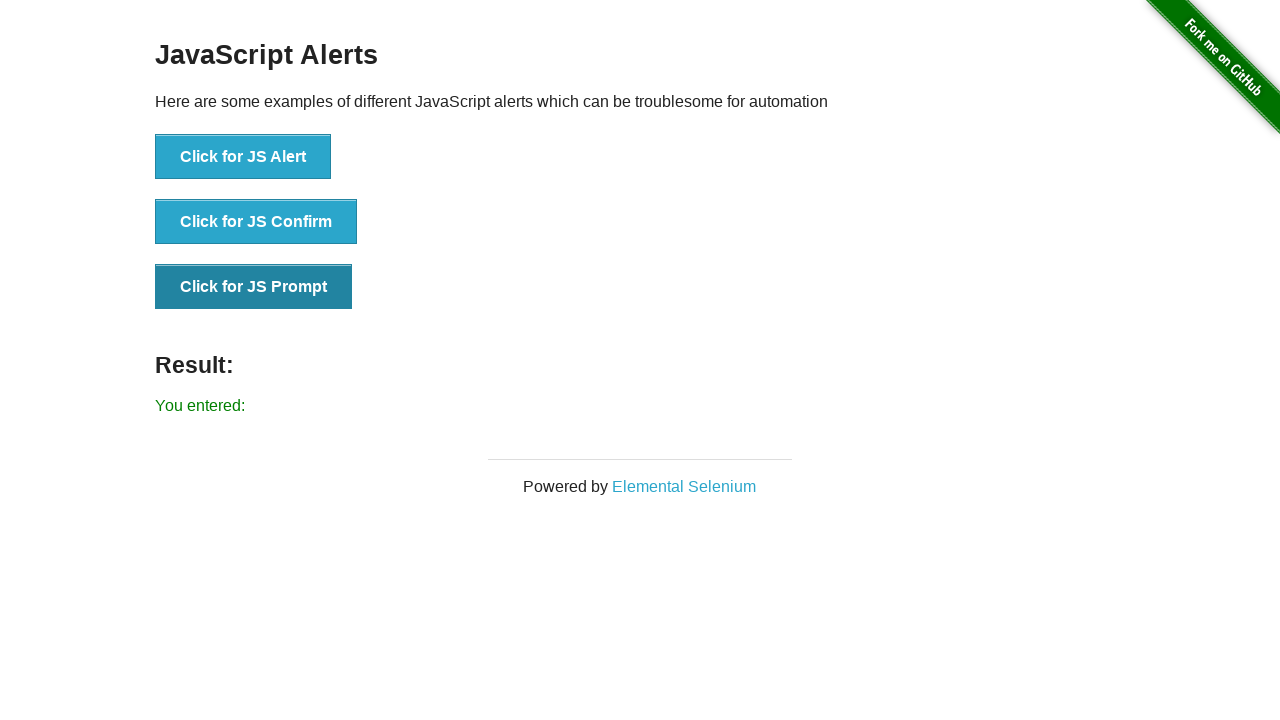

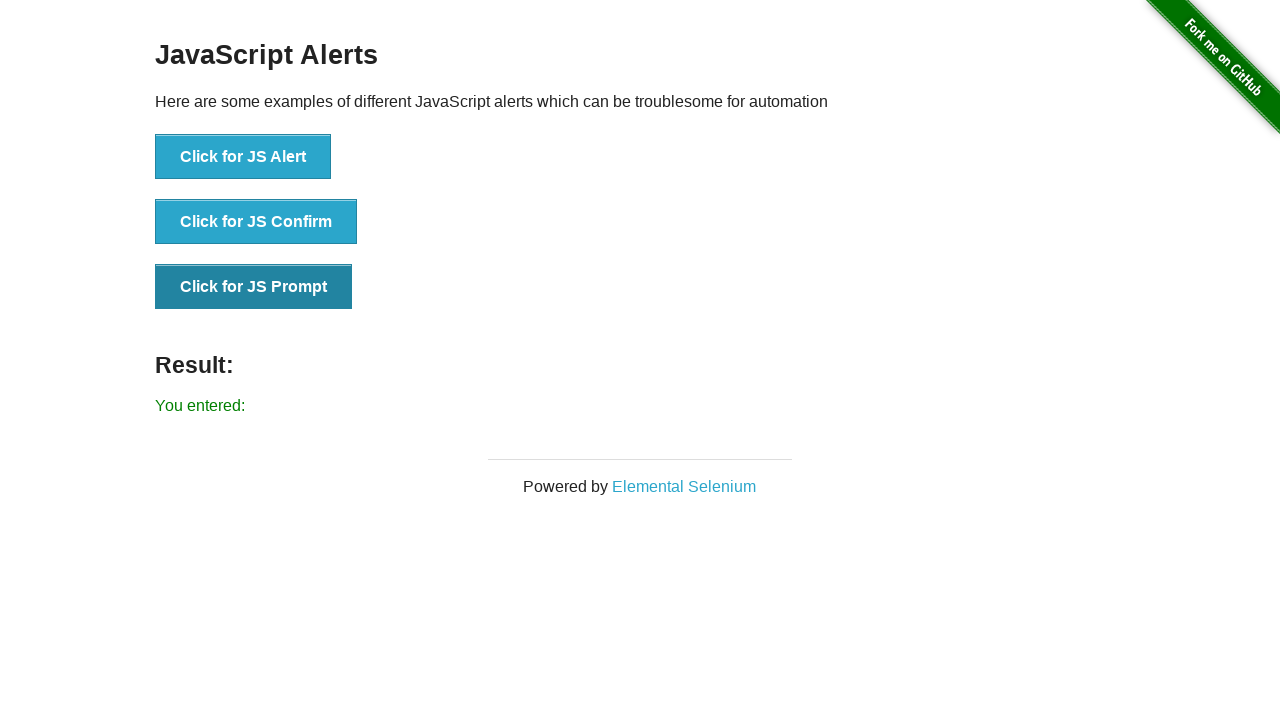